Tests a sample todo application by clicking on existing list items, adding a new todo item with custom text, and verifying the item was added to the list.

Starting URL: https://lambdatest.github.io/sample-todo-app/

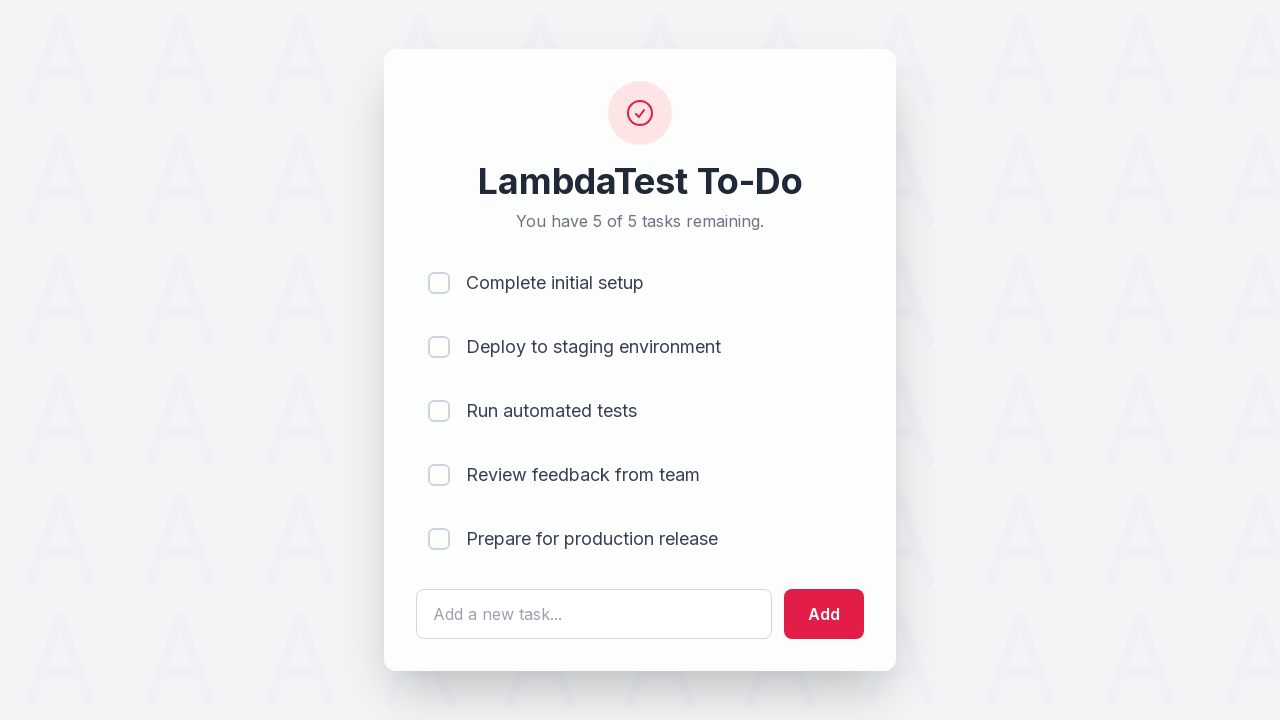

Clicked on first item checkbox at (439, 283) on [name='li1']
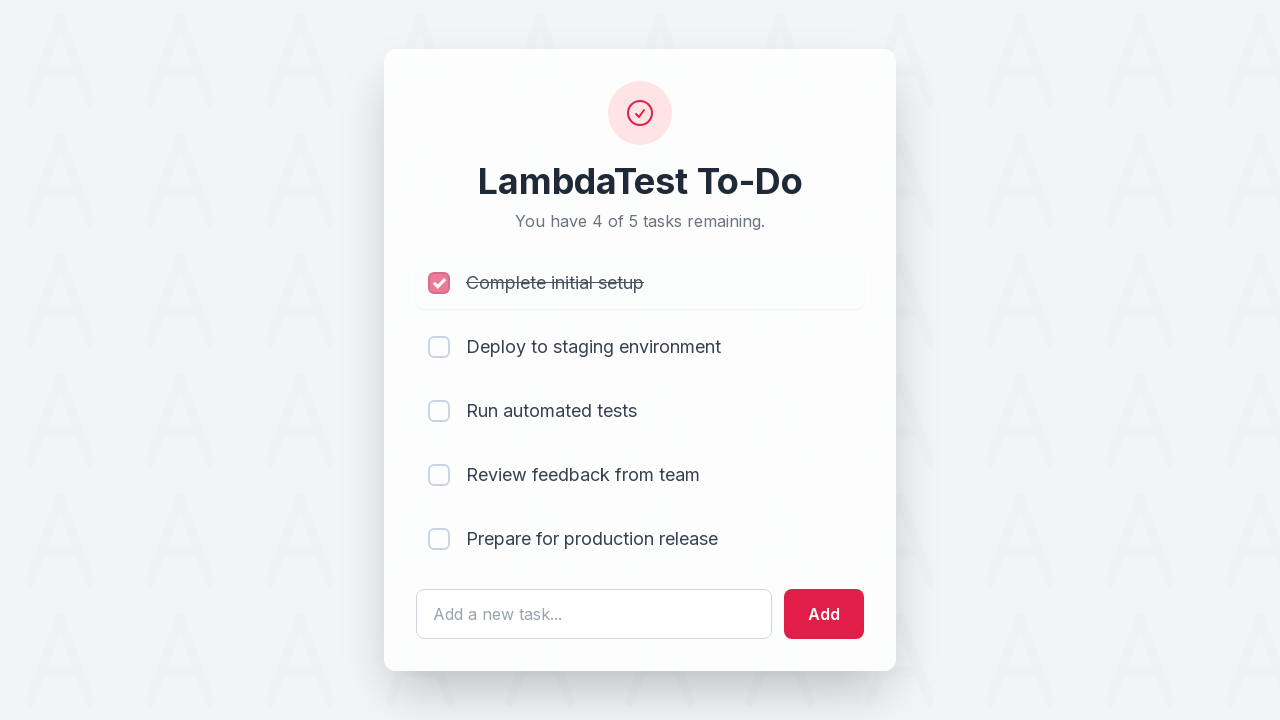

Clicked on second item checkbox at (439, 347) on [name='li2']
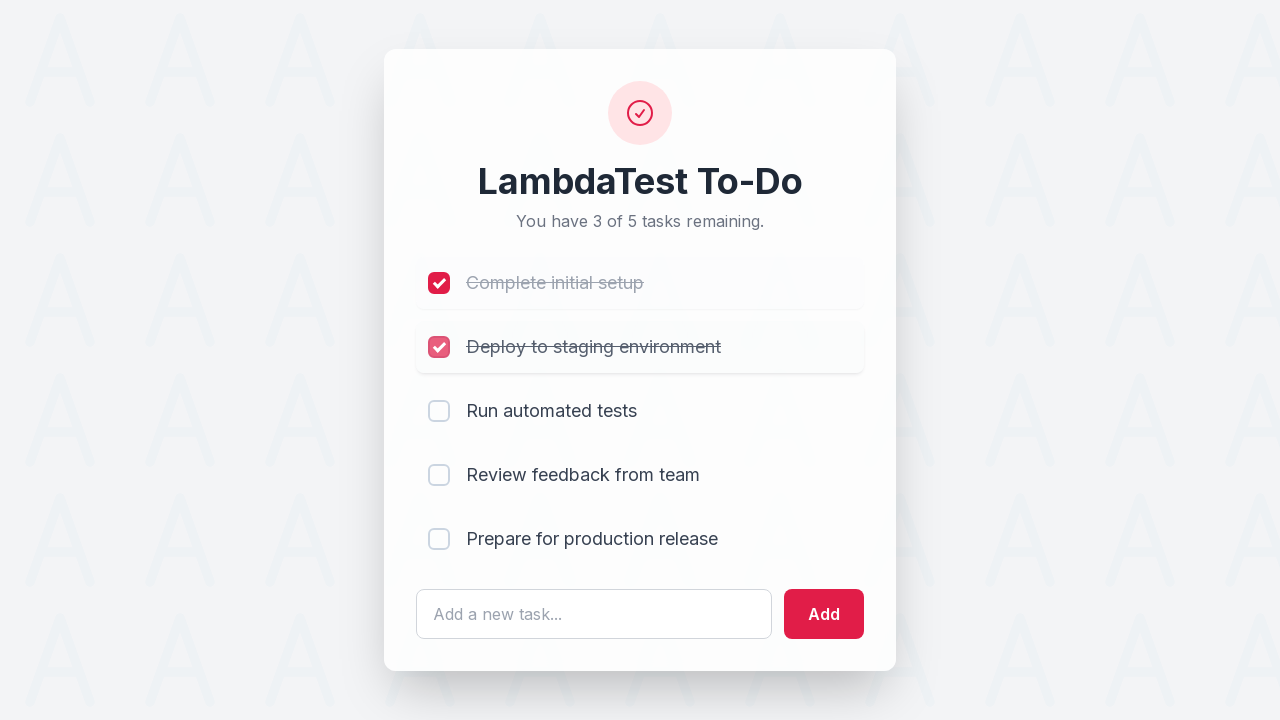

Cleared the todo text input field on #sampletodotext
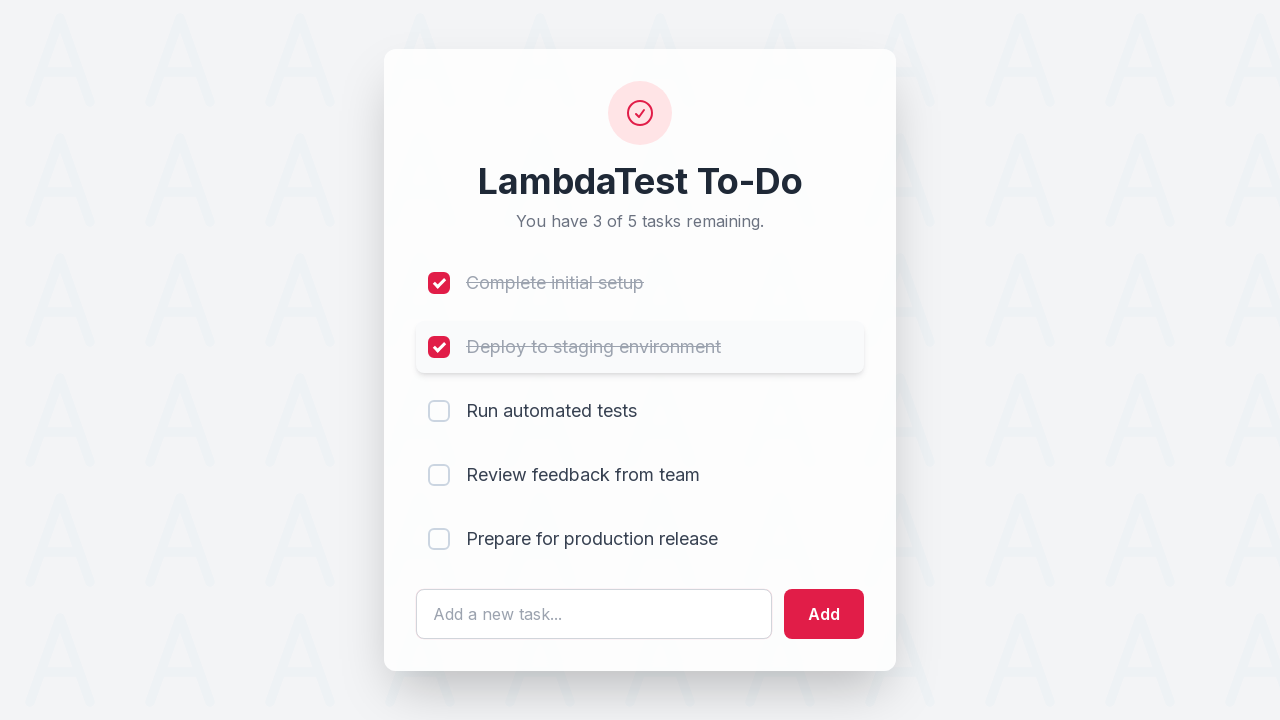

Filled todo text input with 'Yey, Let's add it to list' on #sampletodotext
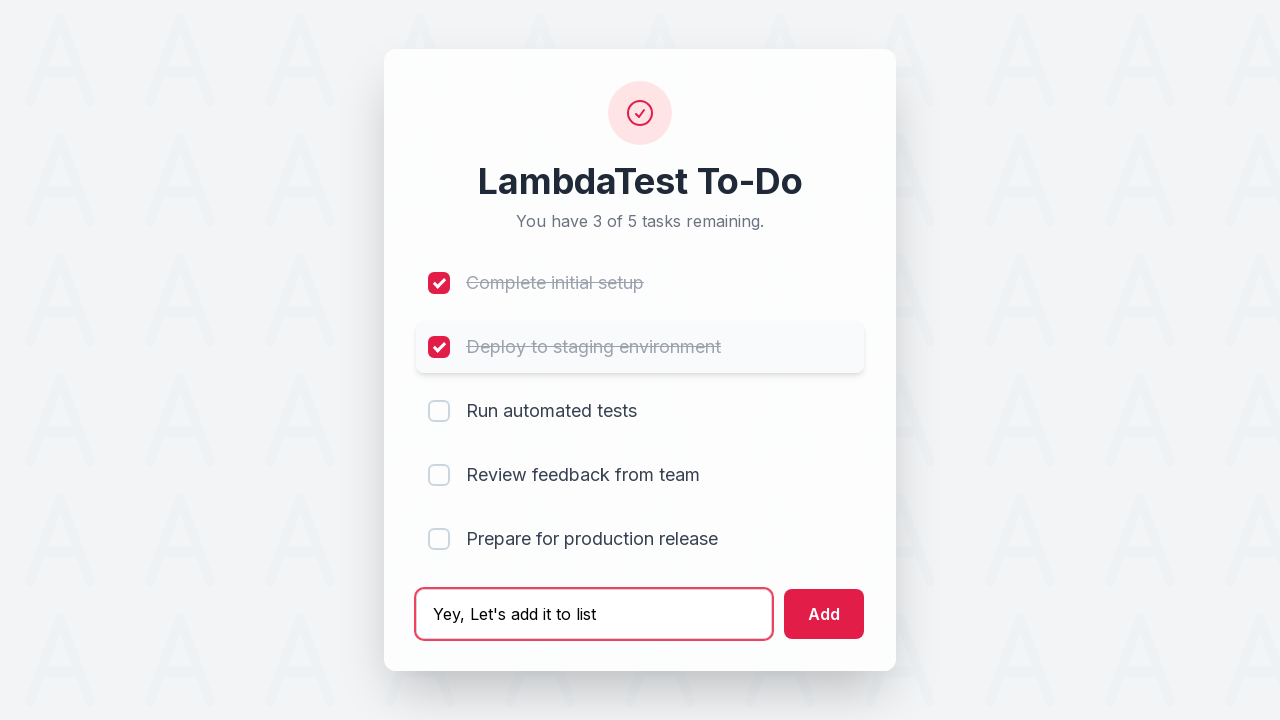

Clicked add button to create new todo item at (824, 614) on #addbutton
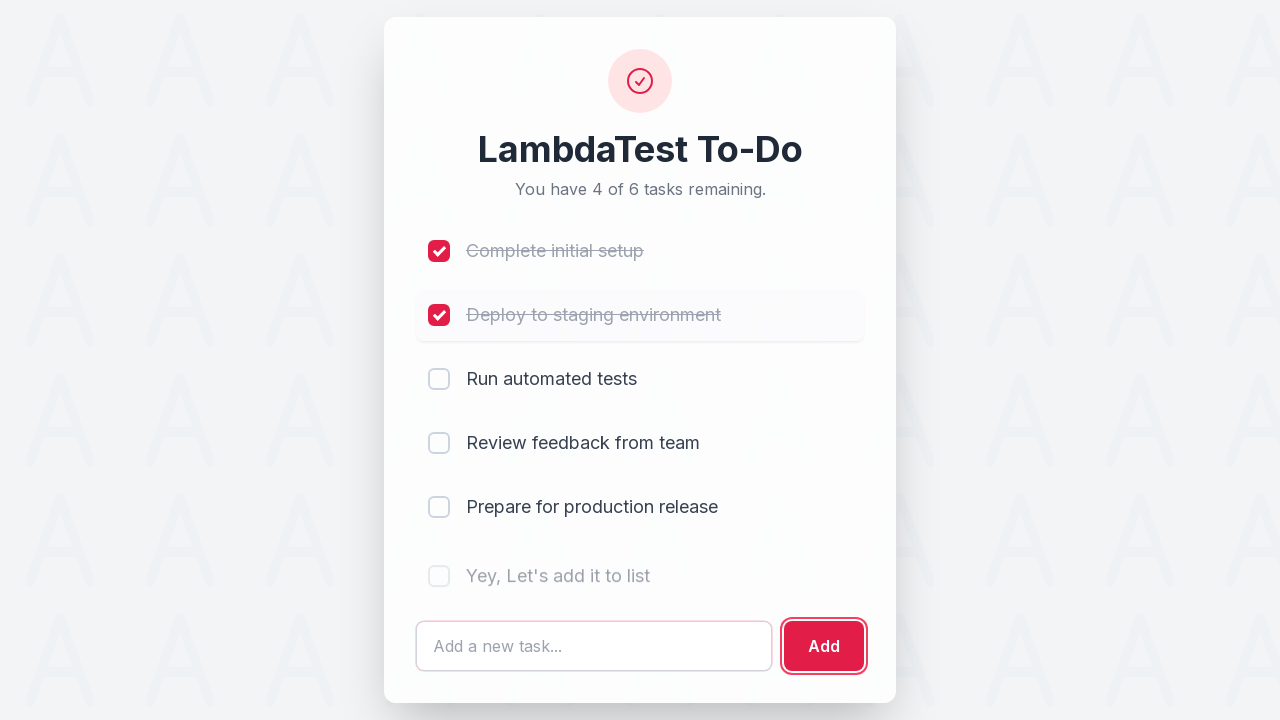

New todo item appeared in the list at position 6
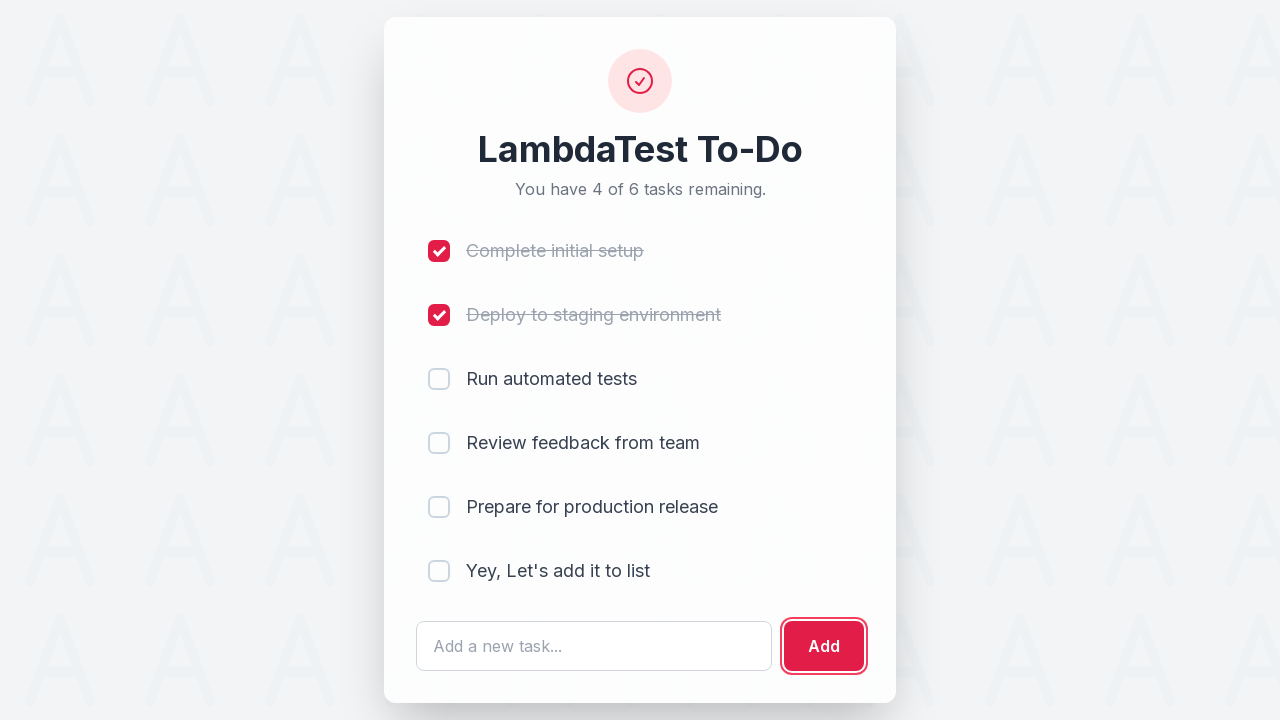

Located the newly added todo item element
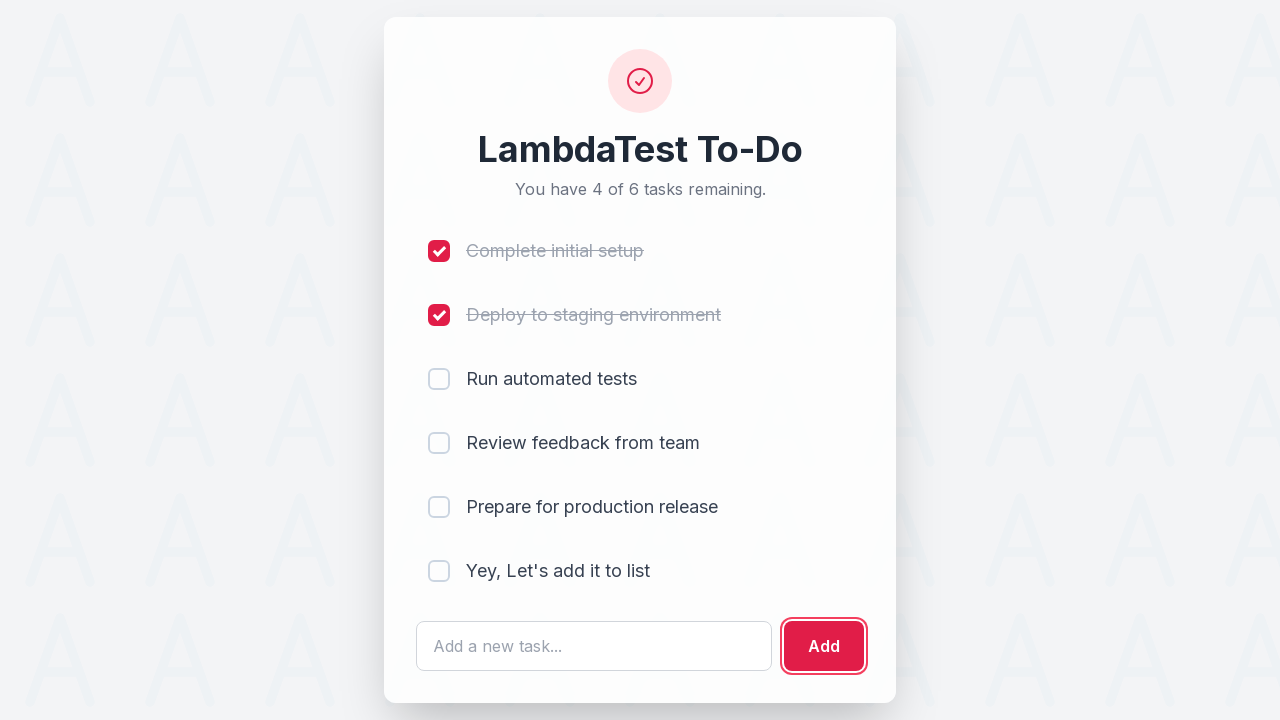

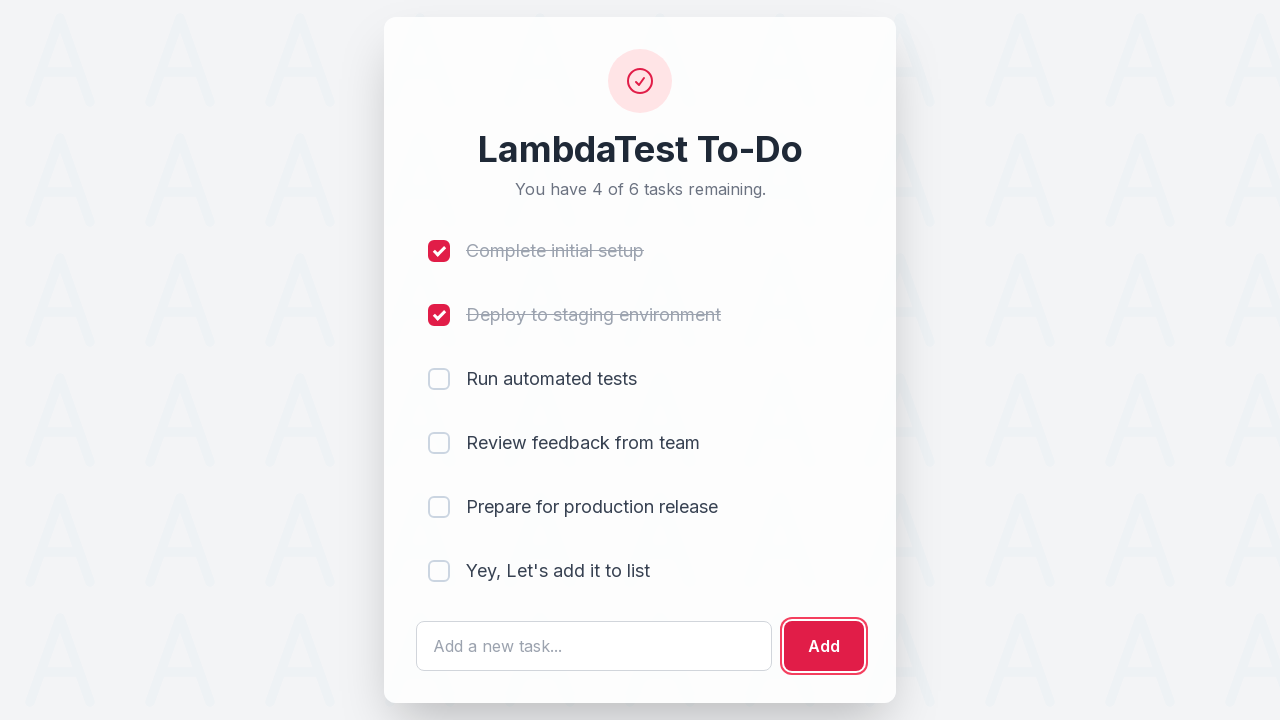